Navigates to example.com and clicks on the first anchor link on the page, demonstrating basic ElementHandle usage for DOM element interaction.

Starting URL: https://example.com

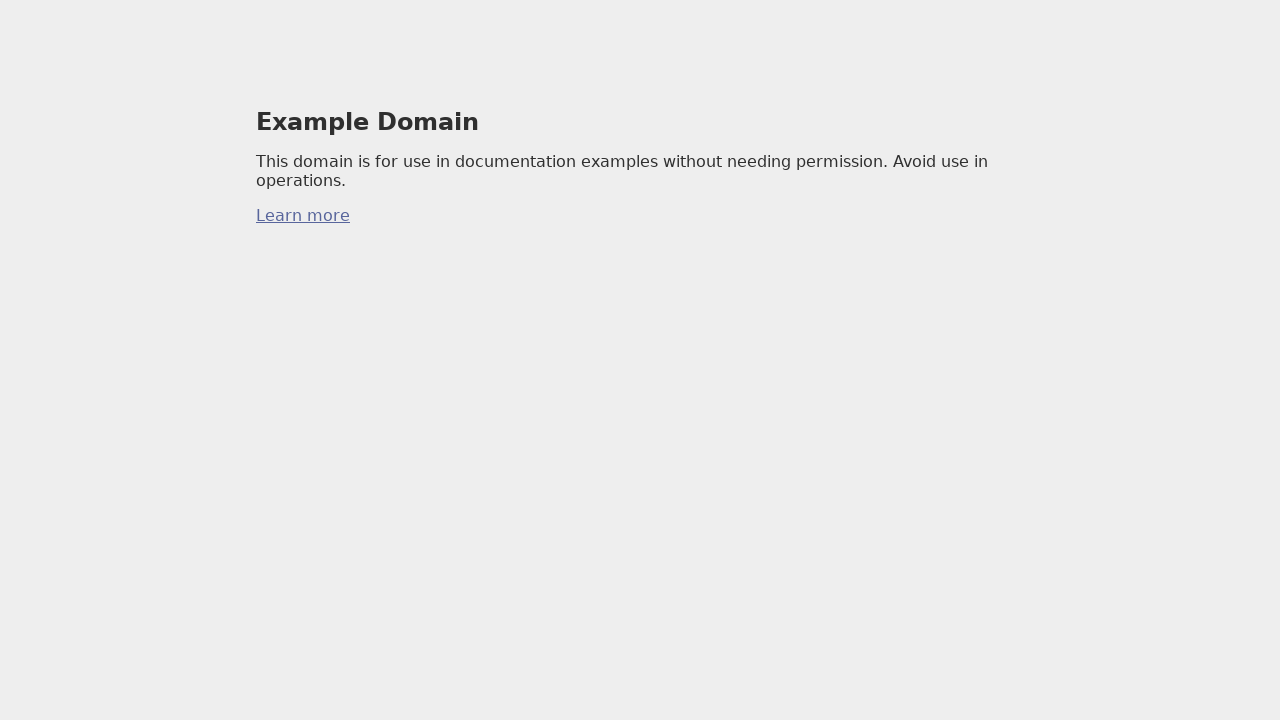

Navigated to https://example.com
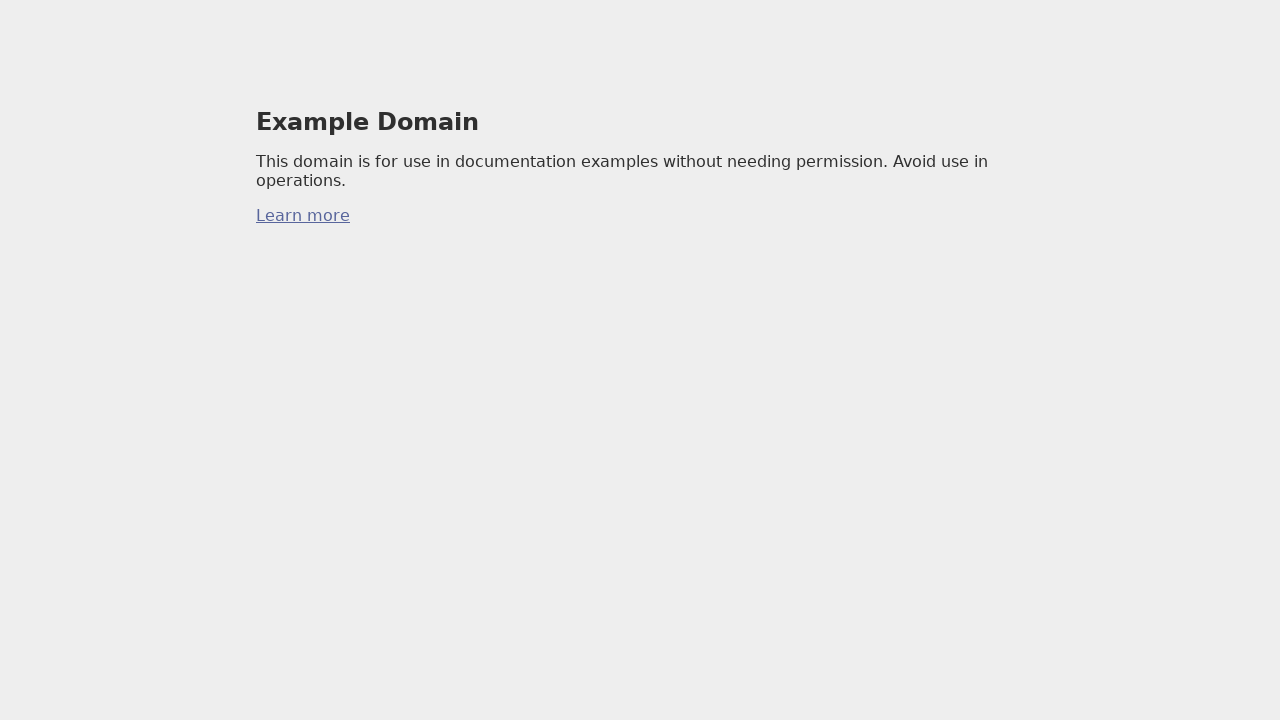

Queried for the first anchor element on the page
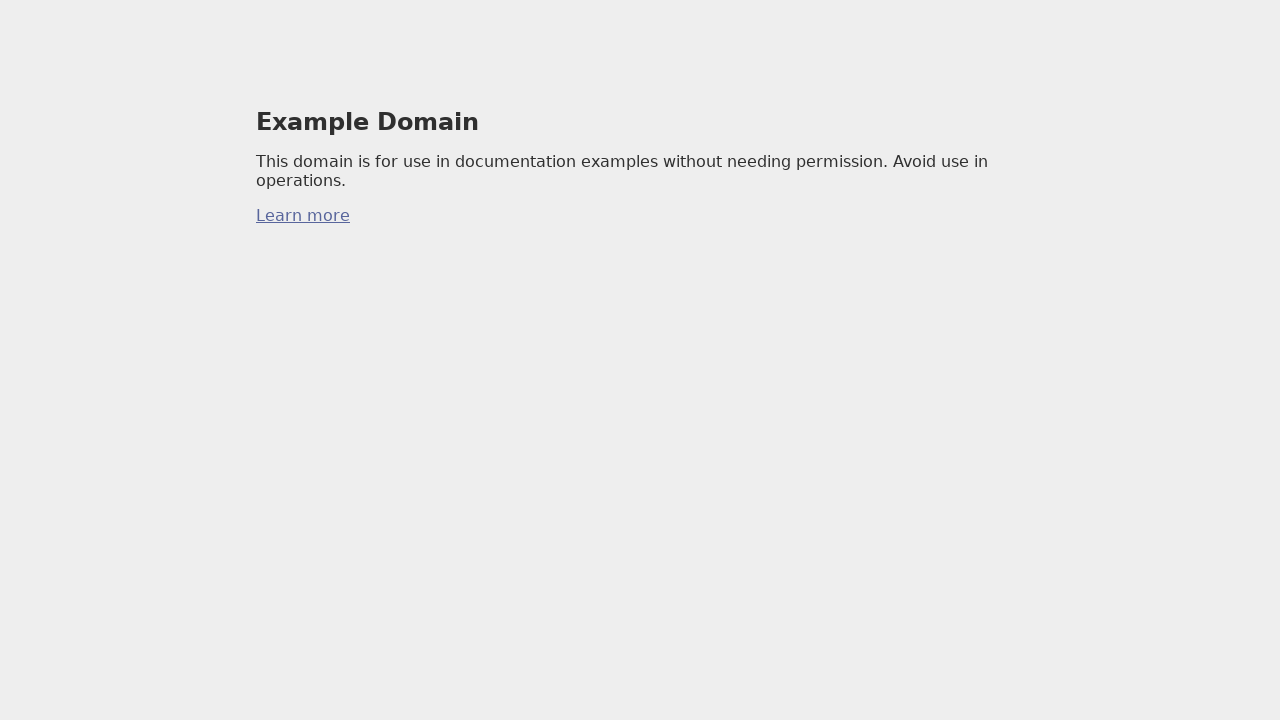

Clicked on the first anchor link
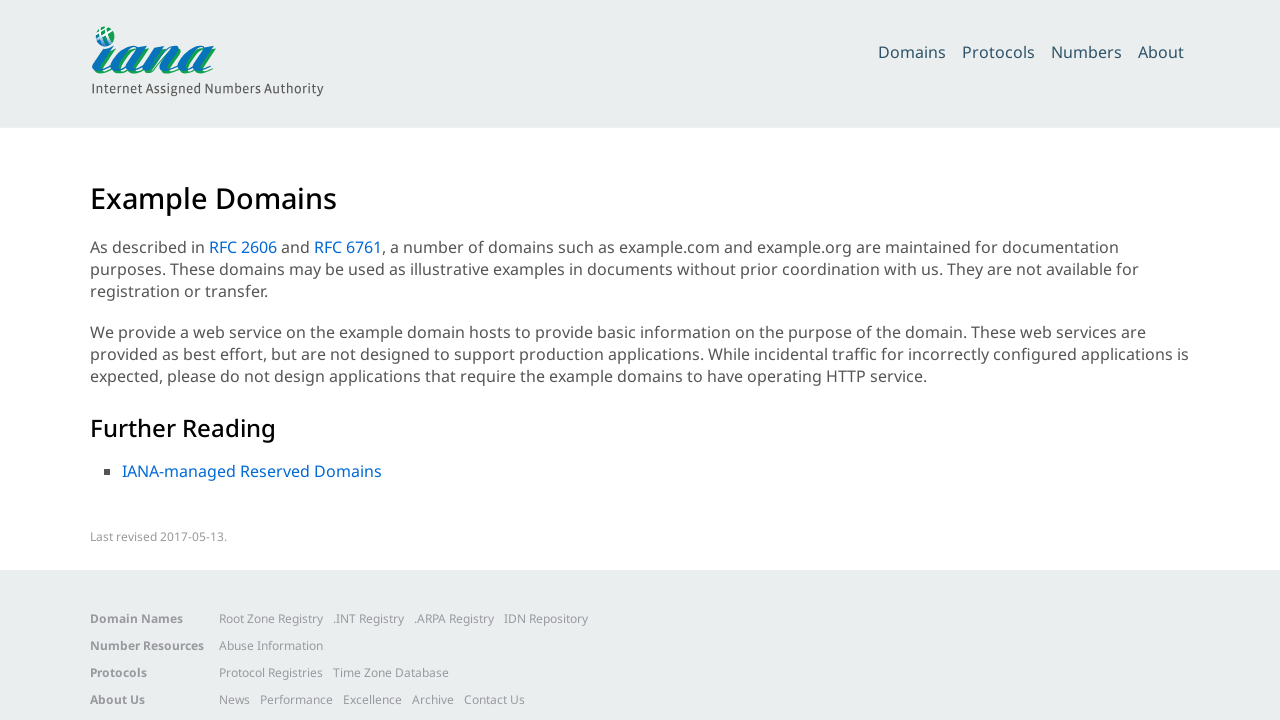

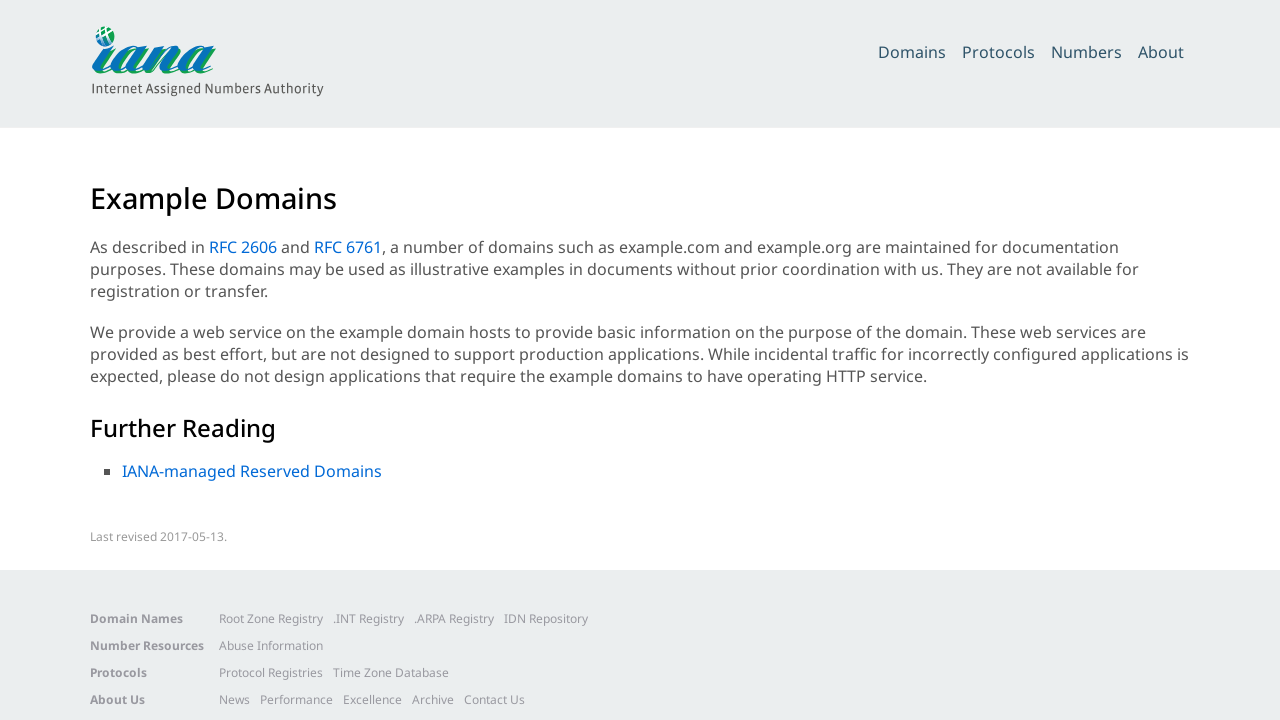